Tests select dropdown functionality by selecting "White" from a color dropdown and "Audi" from a car dropdown on the DemoQA select menu page

Starting URL: https://demoqa.com/select-menu

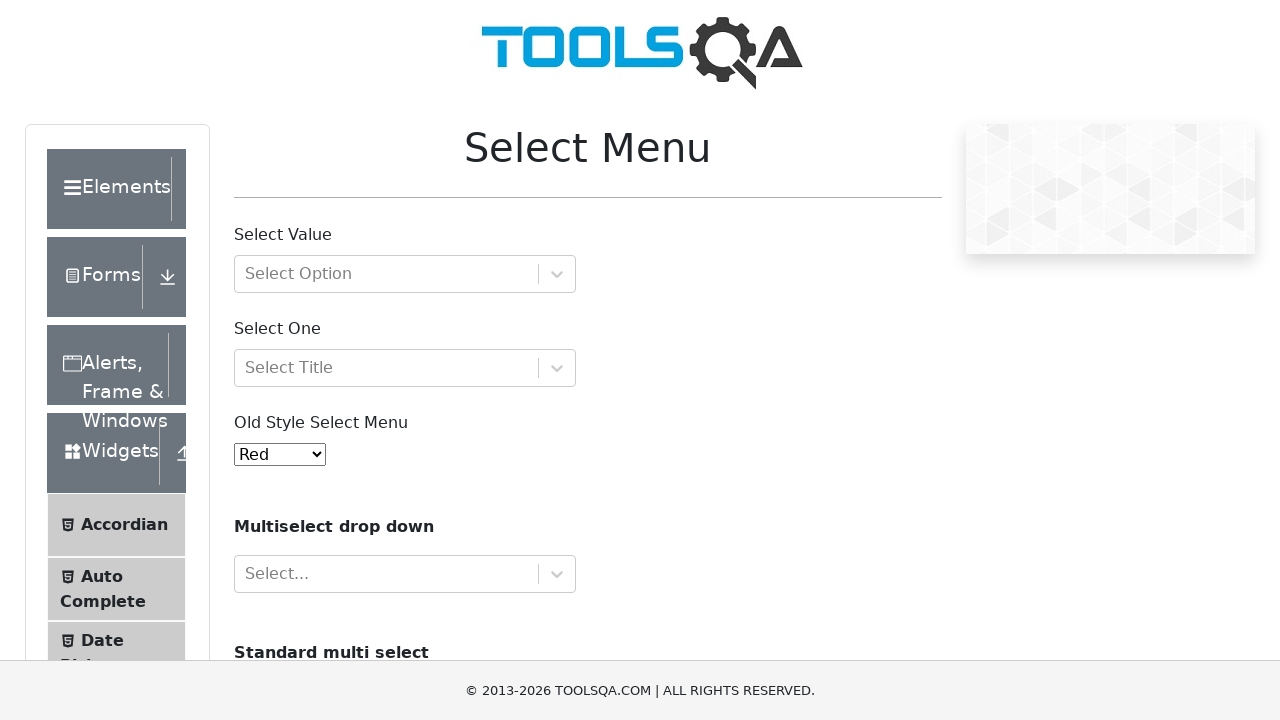

Selected 'White' from the old select menu dropdown on #oldSelectMenu
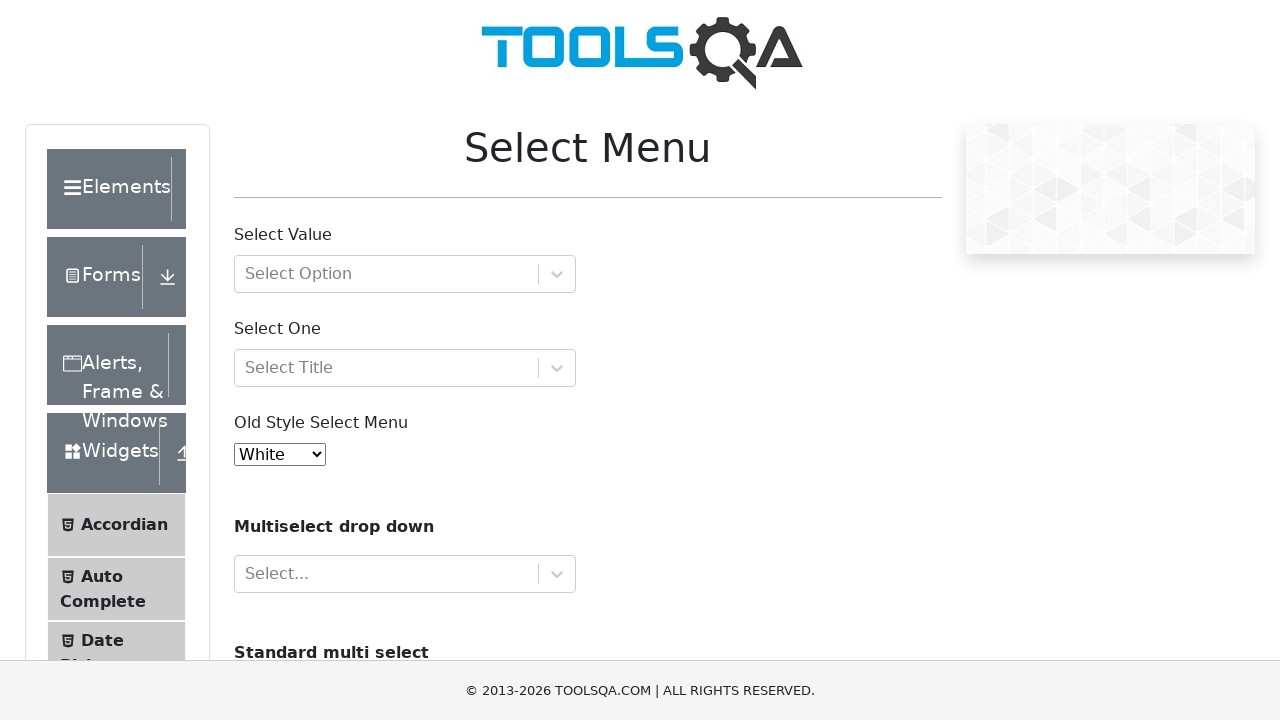

Selected 'Audi' from the cars dropdown on #cars
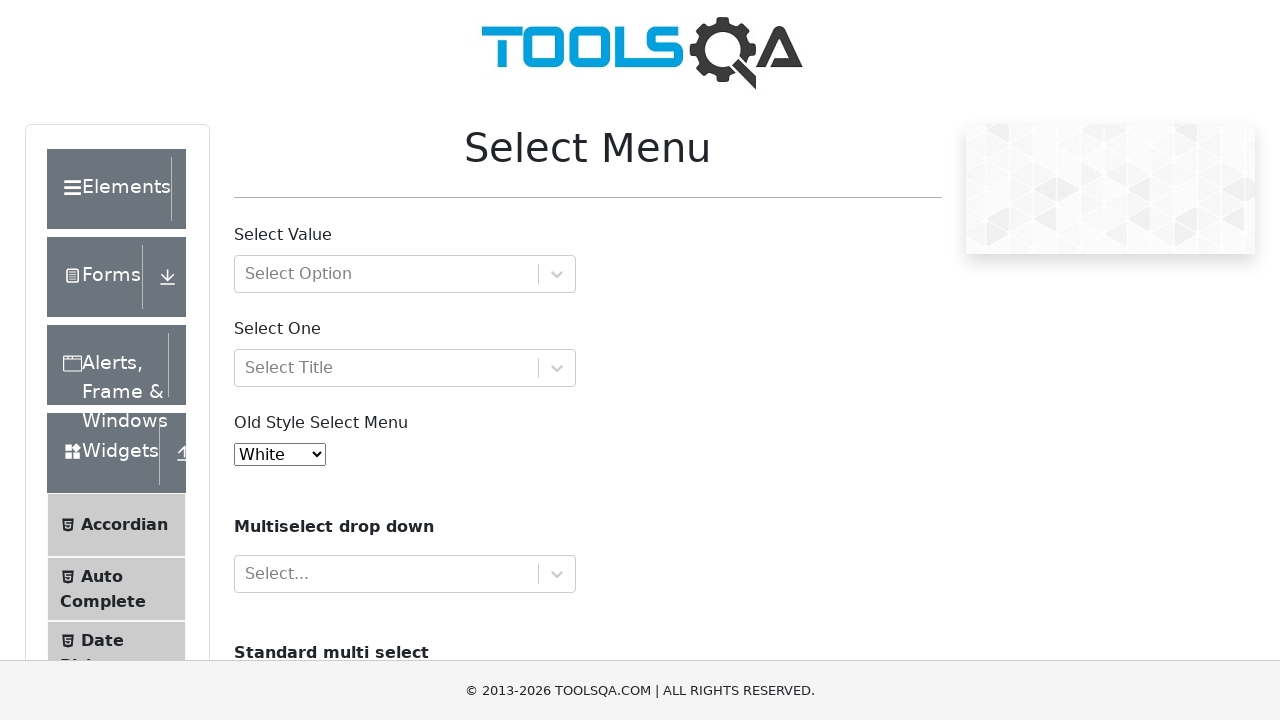

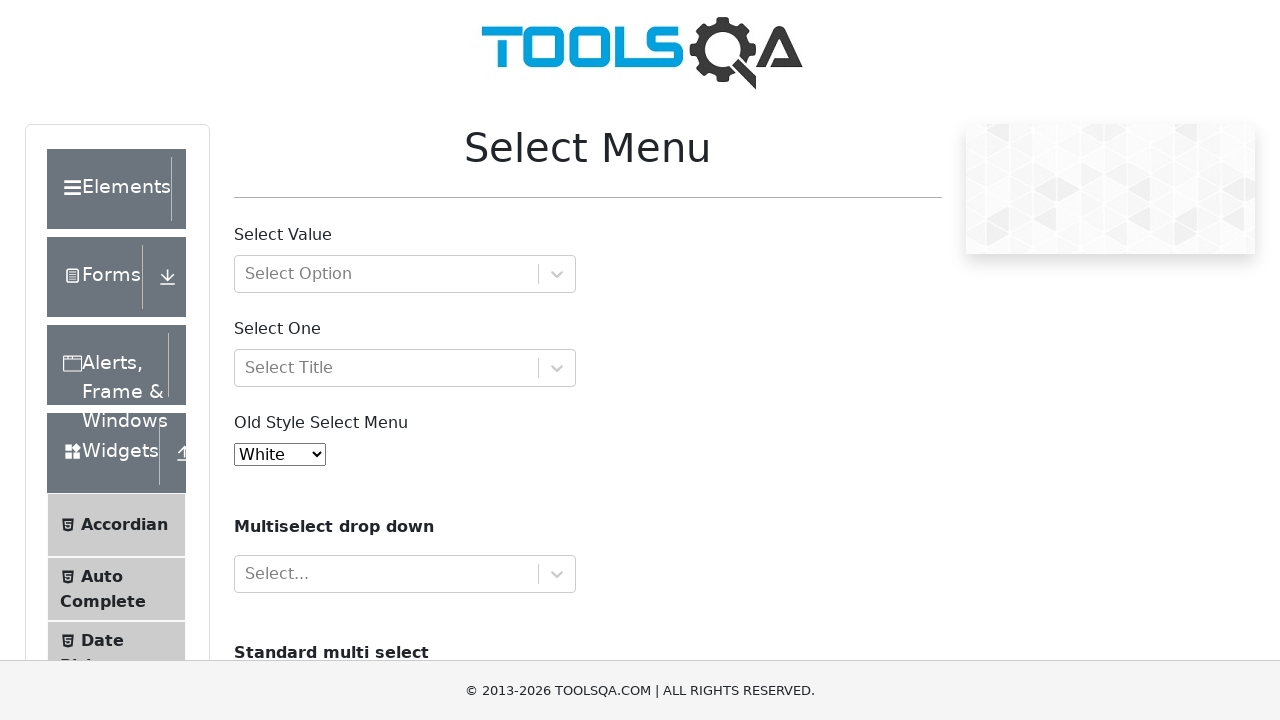